Tests JavaScript alert handling by clicking a button that triggers an alert box, then accepting the alert

Starting URL: http://demo.automationtesting.in/Alerts.html

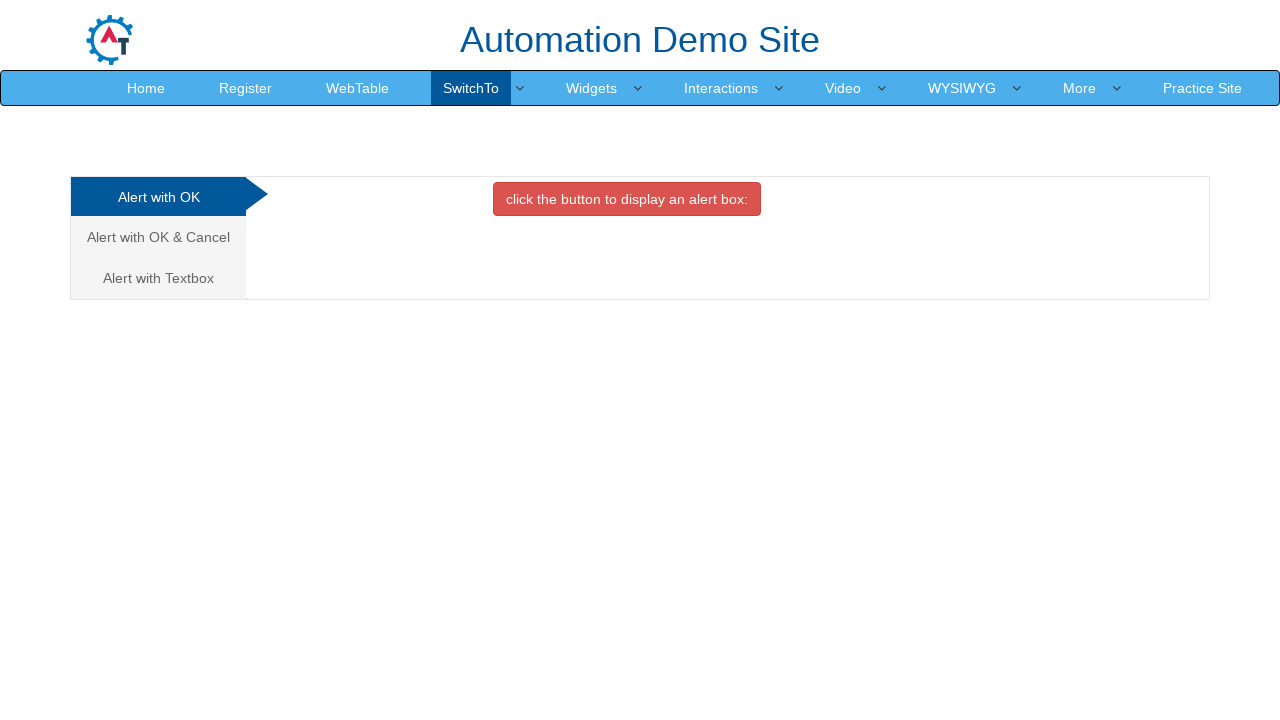

Clicked the danger button to trigger alert at (627, 199) on .btn.btn-danger
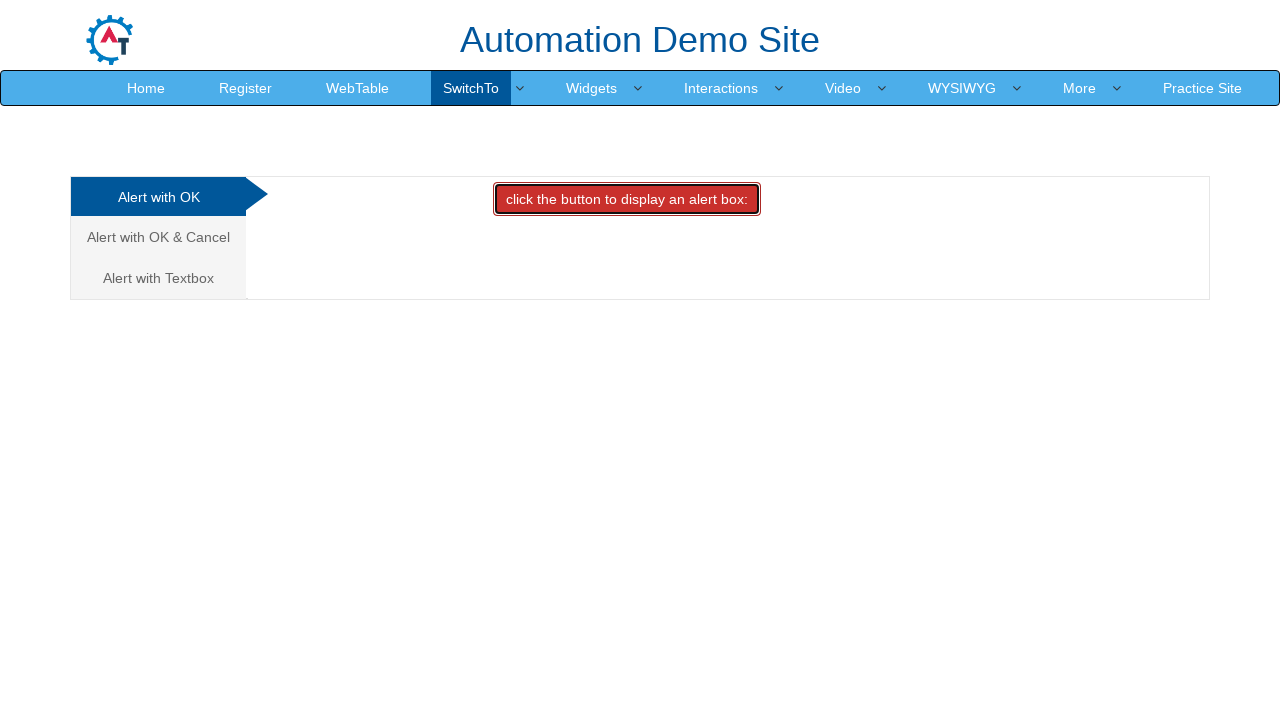

Set up alert dialog handler to accept alerts
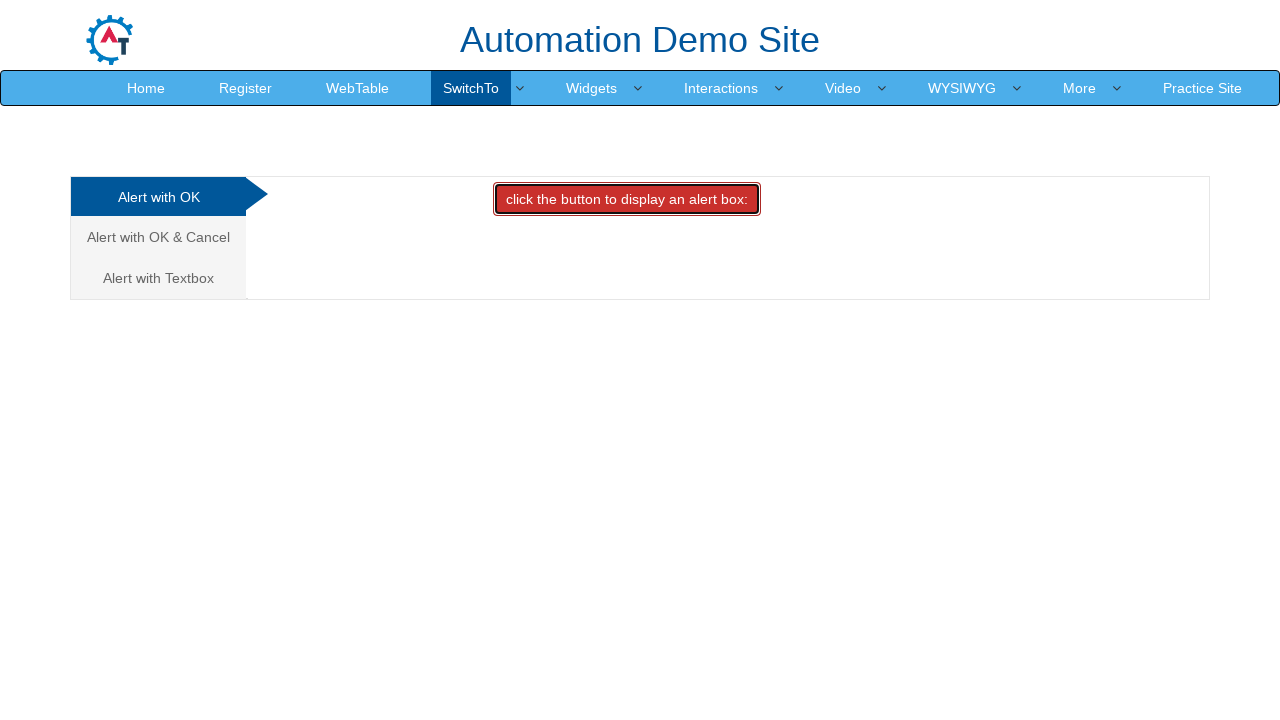

Configured dialog handler to capture and accept alert message
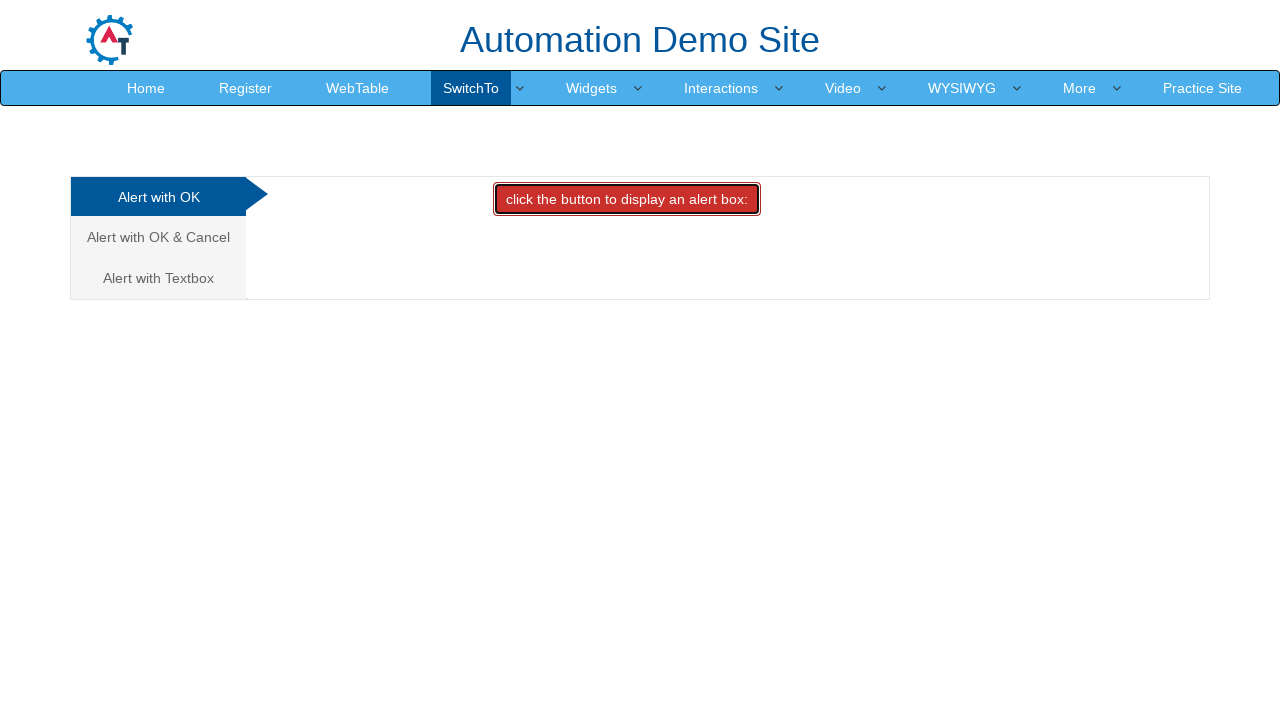

Clicked the danger button again to trigger and handle alert at (627, 199) on .btn.btn-danger
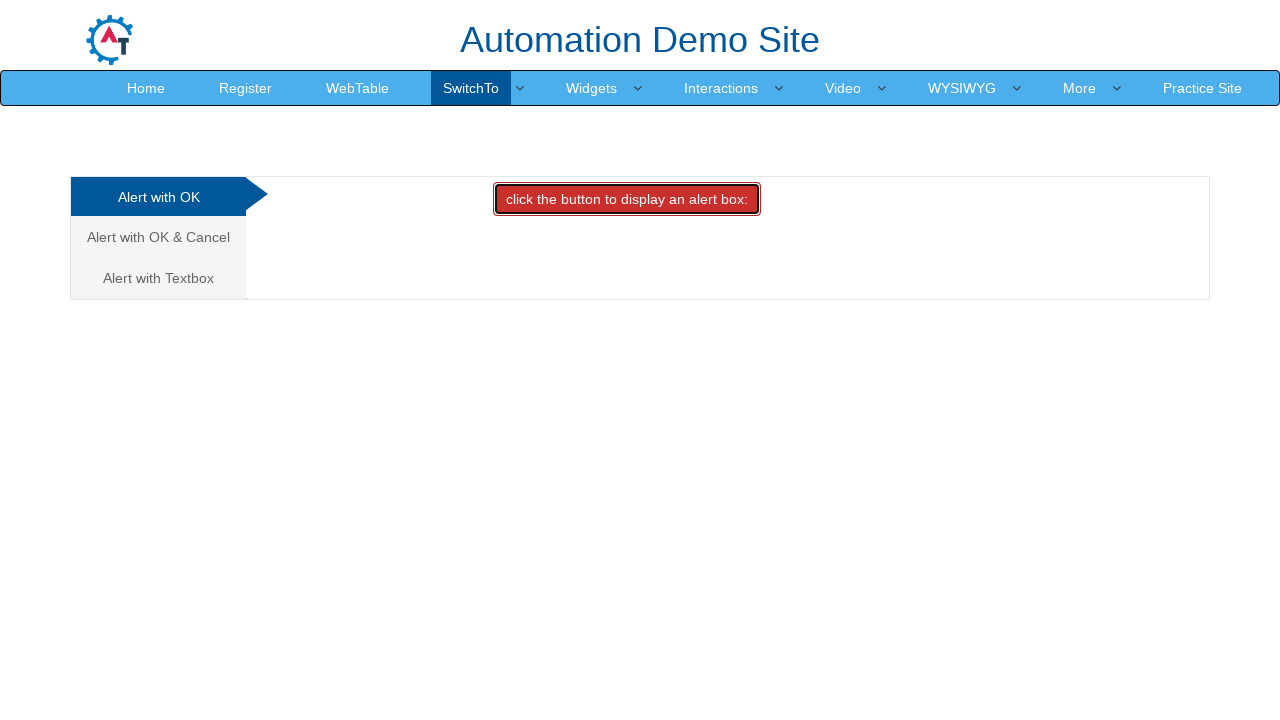

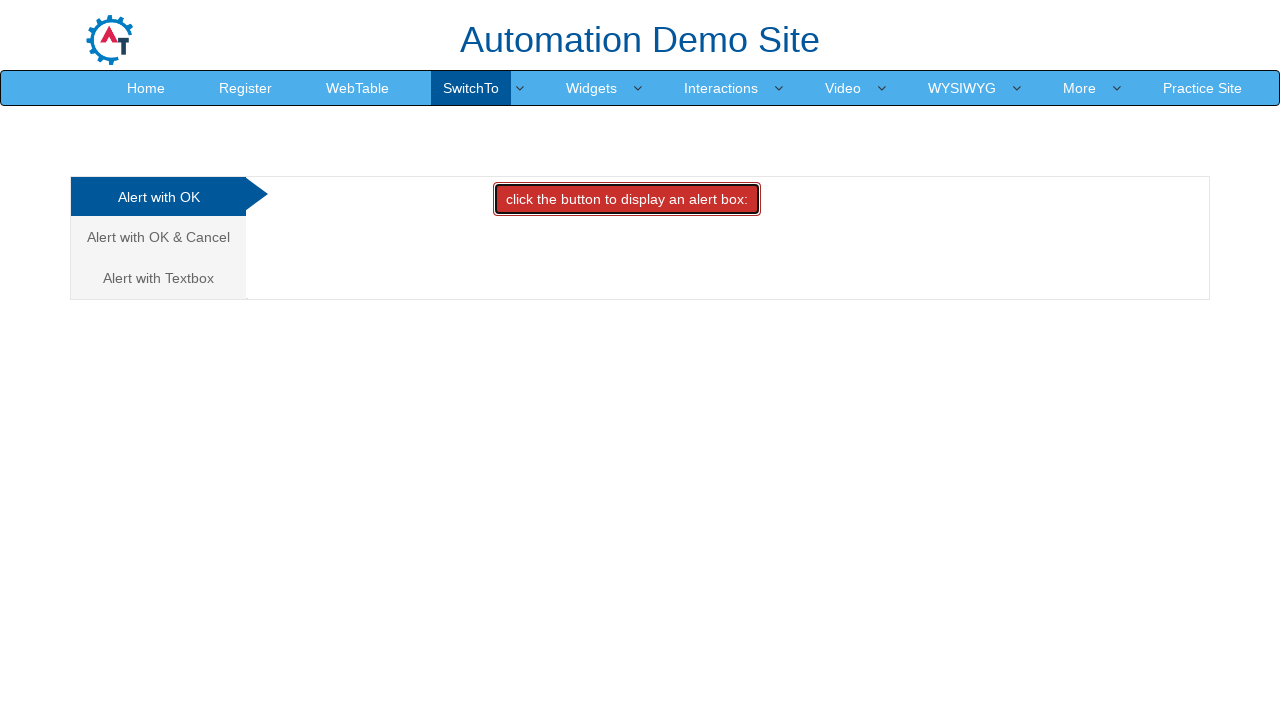